Fills out a Selenium practice form with personal information including name, gender, experience, date, profession, tools, continent, and commands selection.

Starting URL: https://www.techlistic.com/p/selenium-practice-form.html

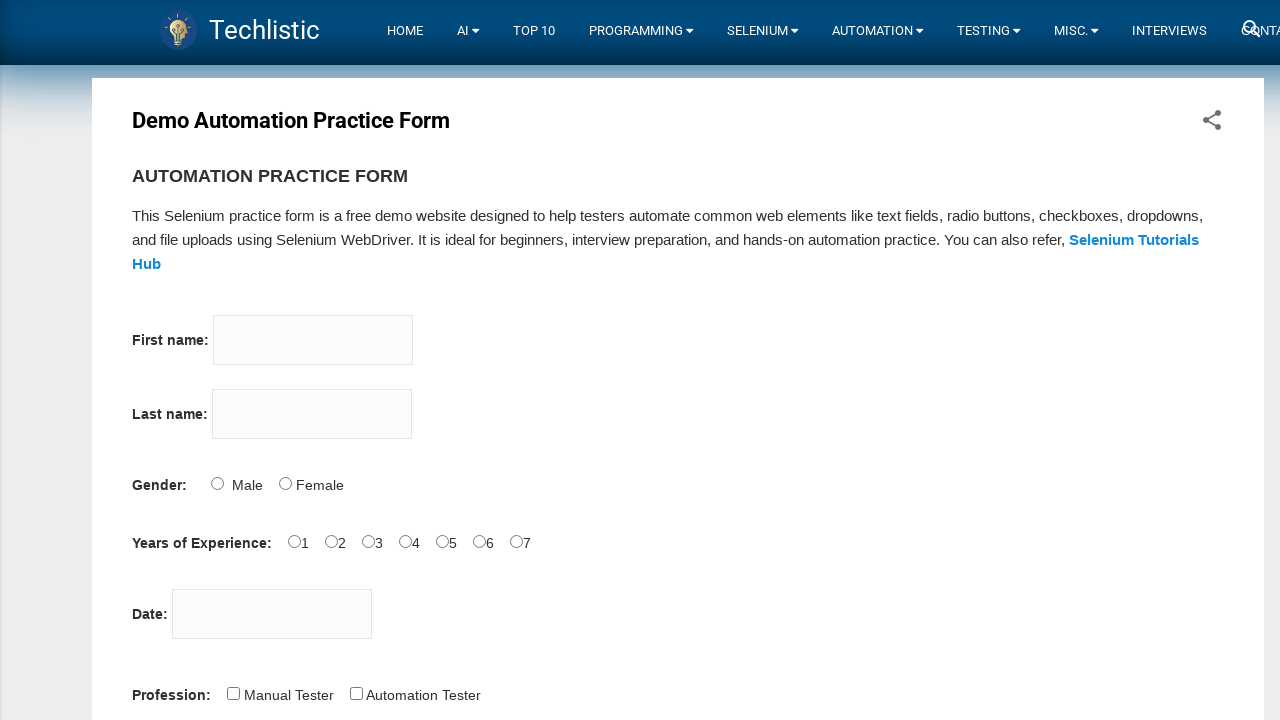

Filled first name field with 'cemile' on input[name='firstname']
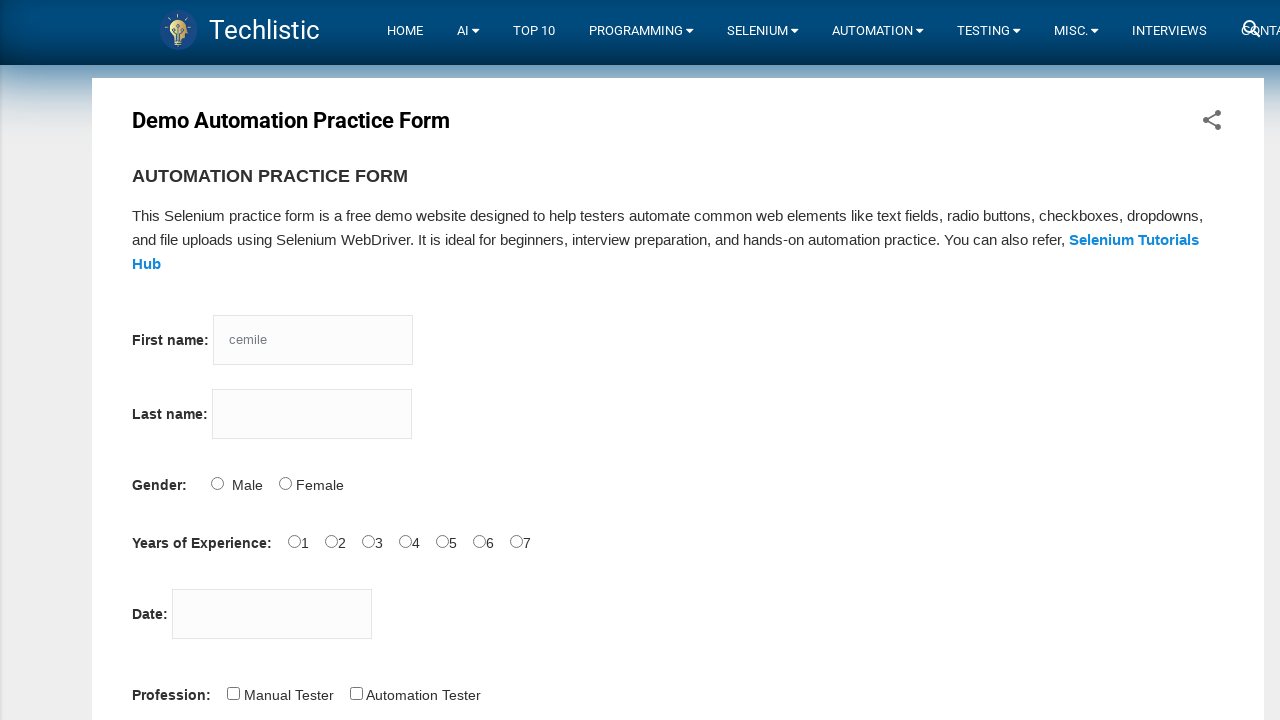

Filled last name field with 'amaaan' on input[name='lastname']
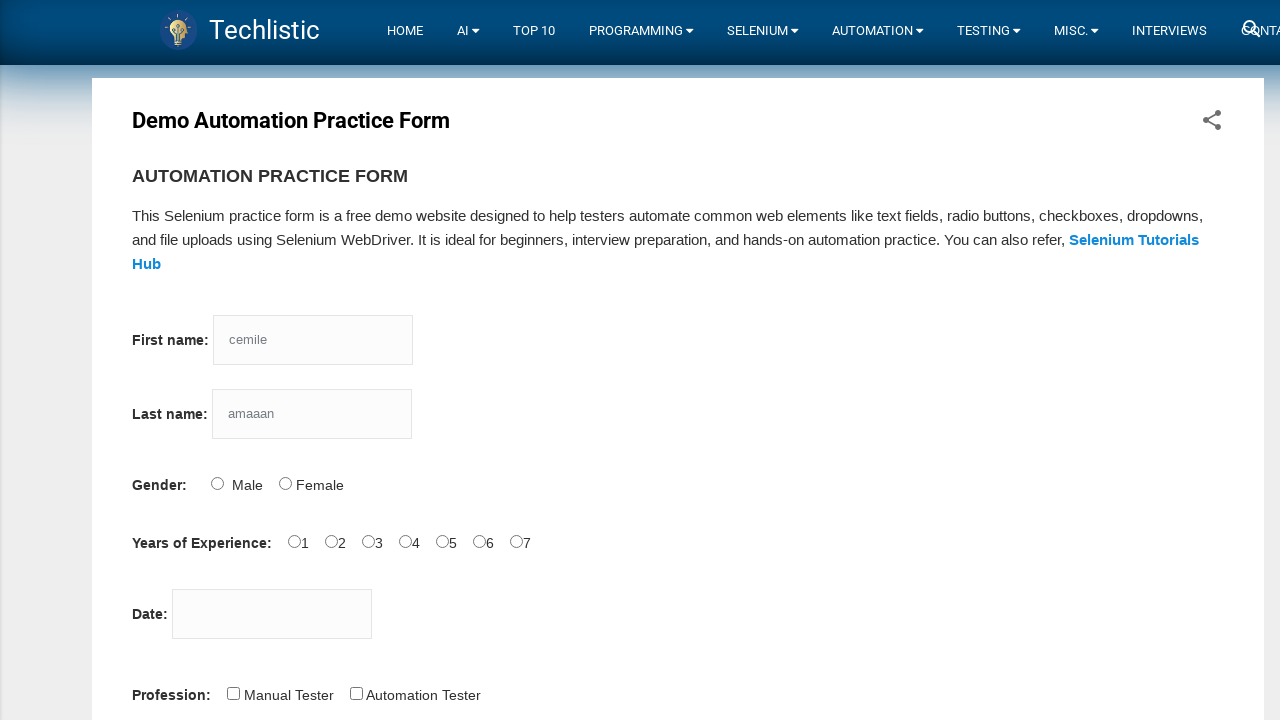

Selected Male gender option at (217, 483) on #sex-0
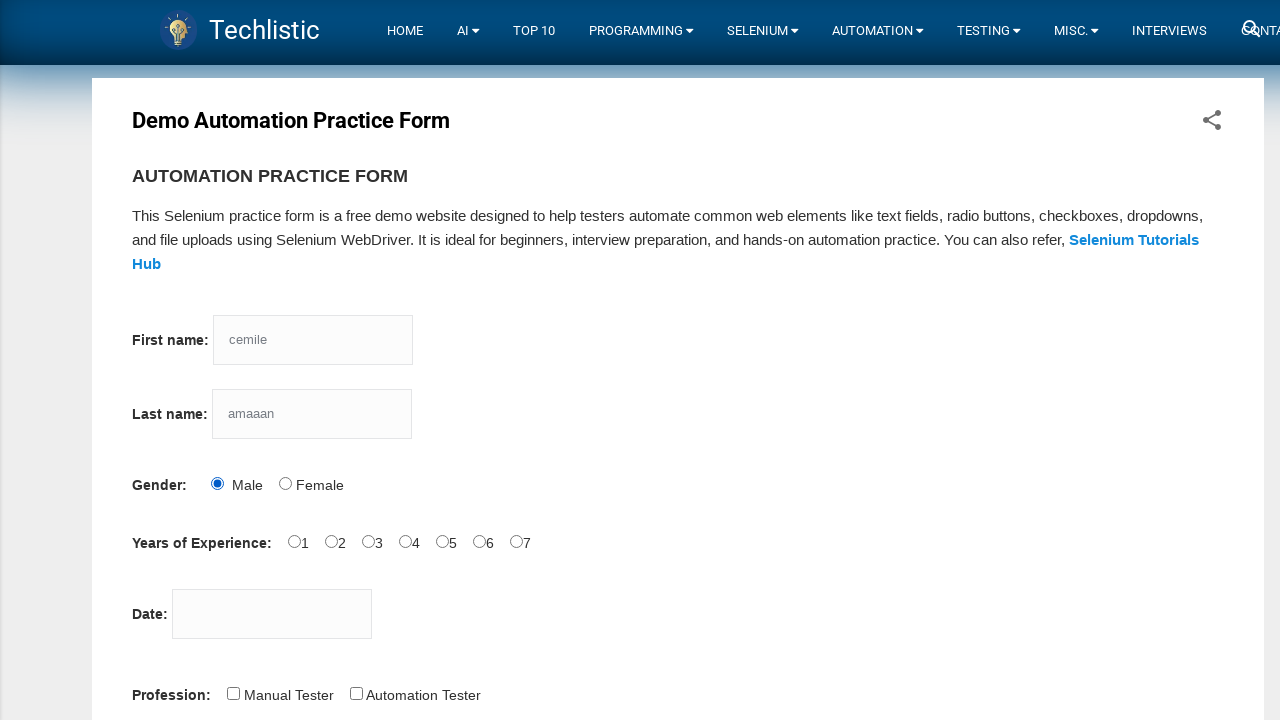

Selected 1 year experience at (331, 541) on #exp-1
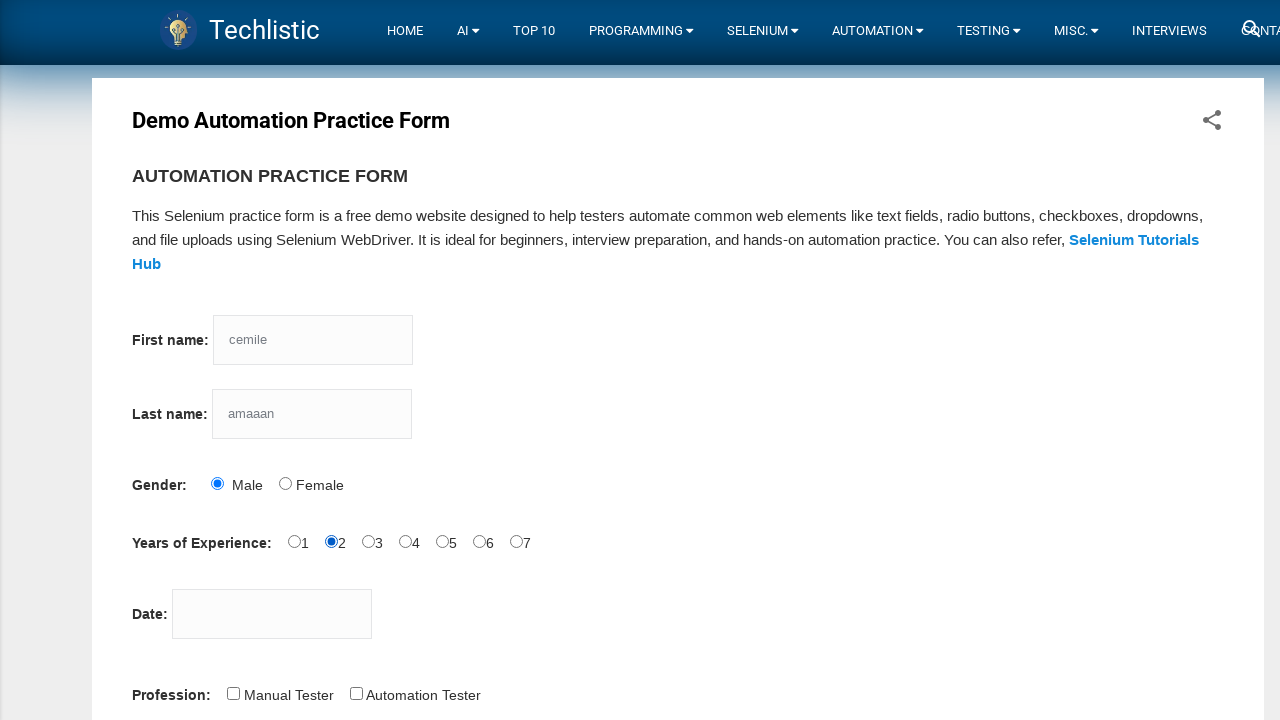

Filled date field with '12.10.2022' on #datepicker
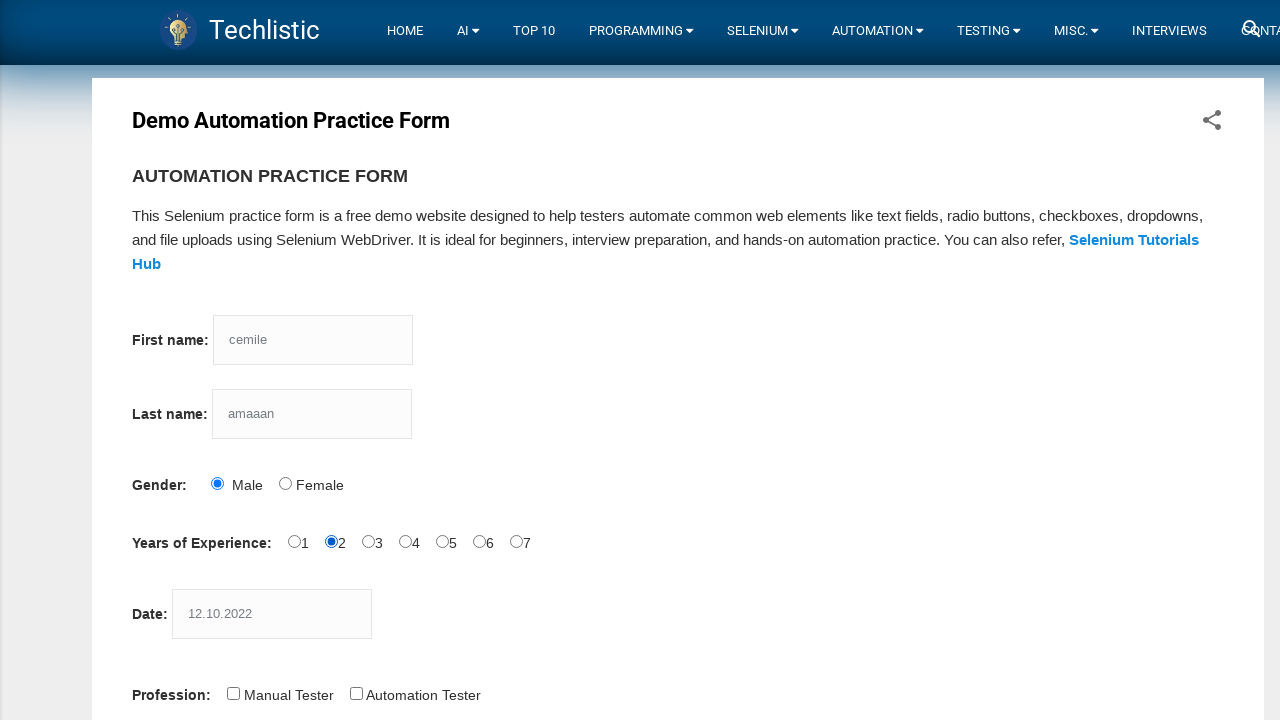

Selected Automation Tester profession at (356, 693) on #profession-1
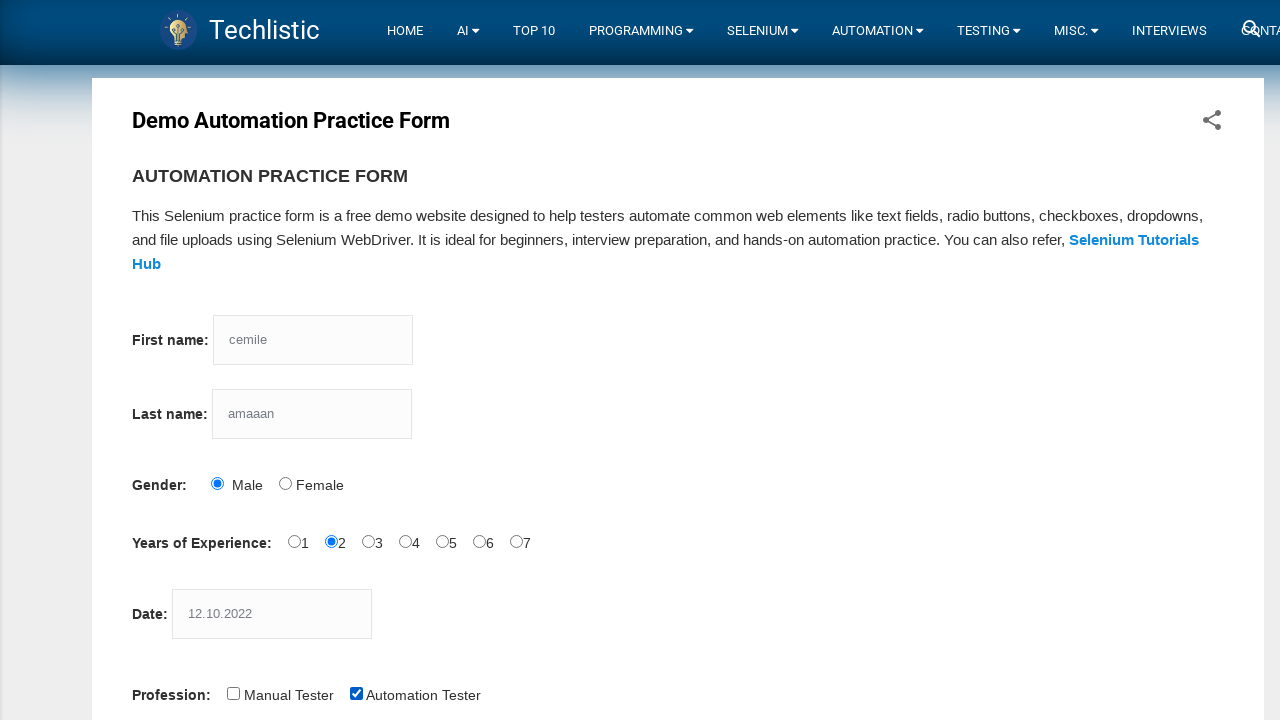

Selected Selenium Webdriver tool checkbox at (346, 360) on #tool-1
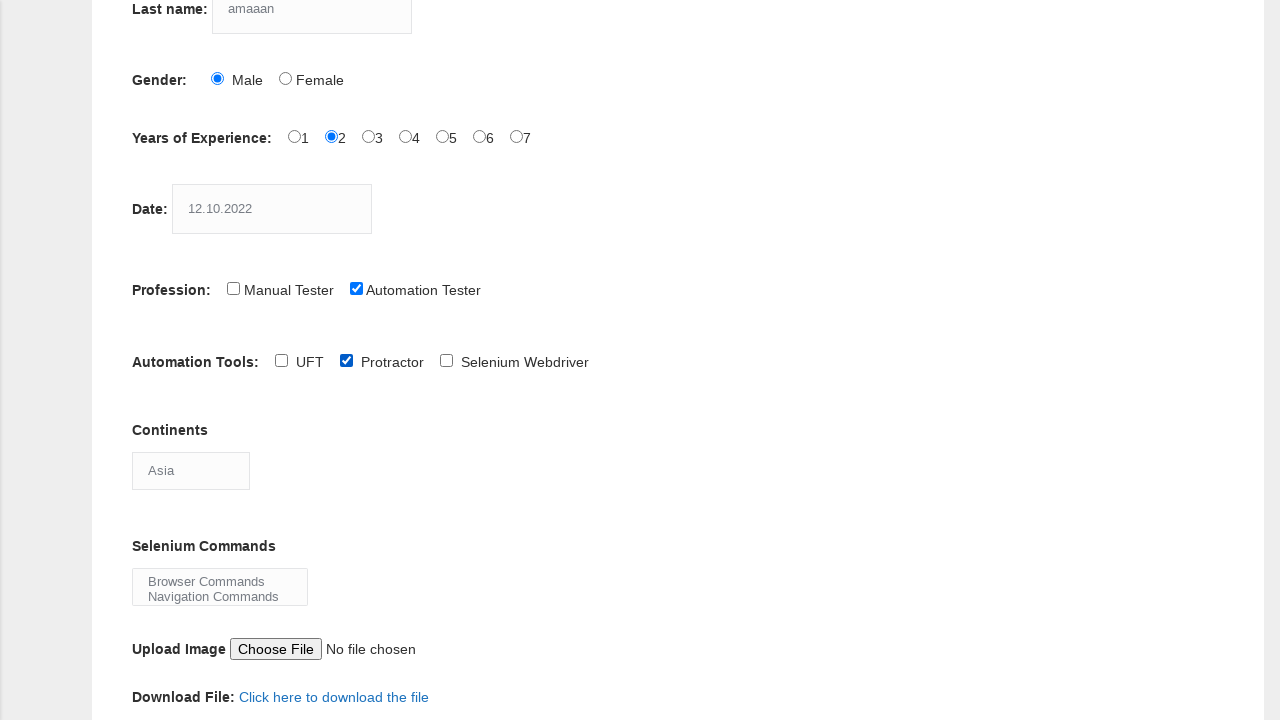

Selected Africa from continents dropdown on #continents
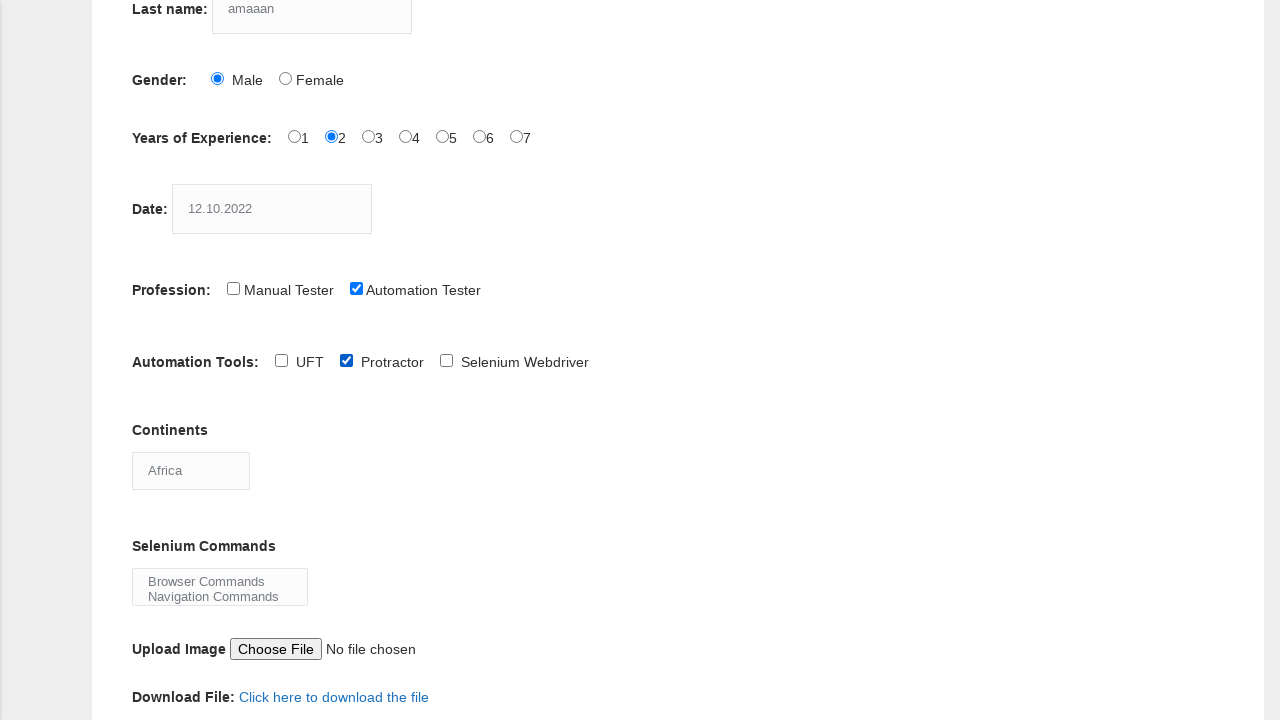

Selected Browser Commands option at (220, 581) on option:has-text('Browser Commands')
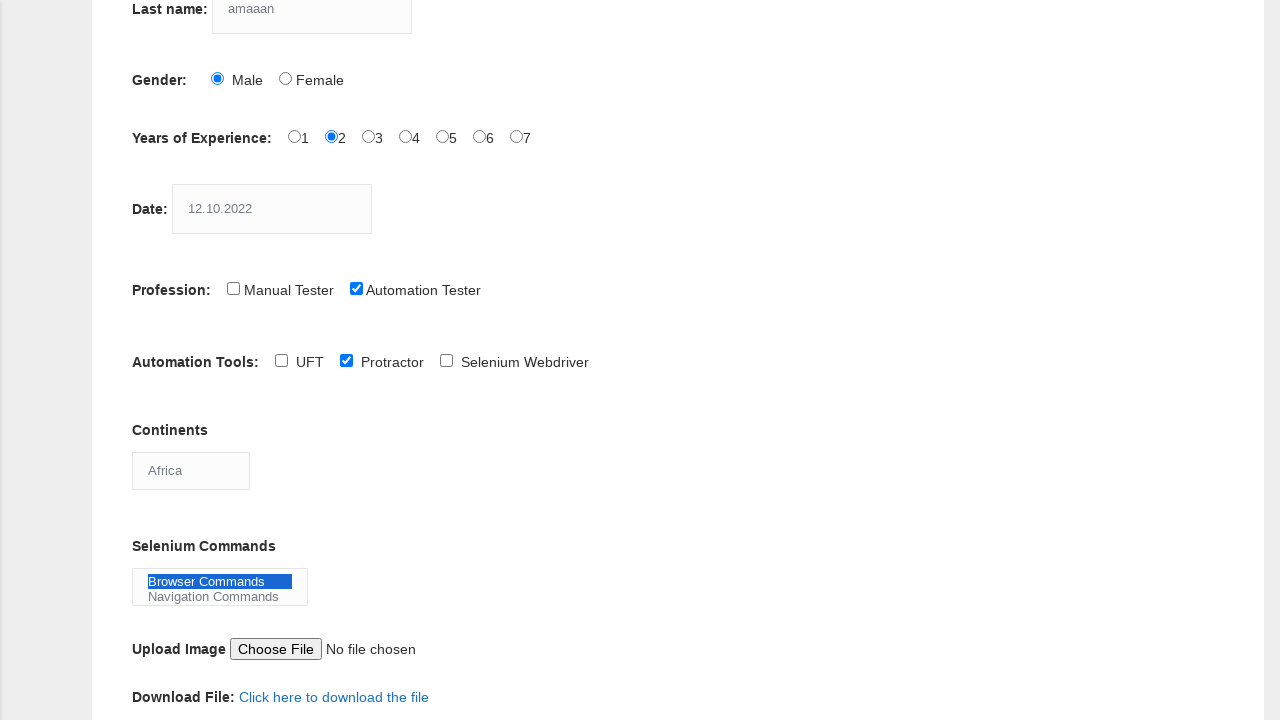

Clicked submit button to complete form at (157, 360) on button.btn.btn-info
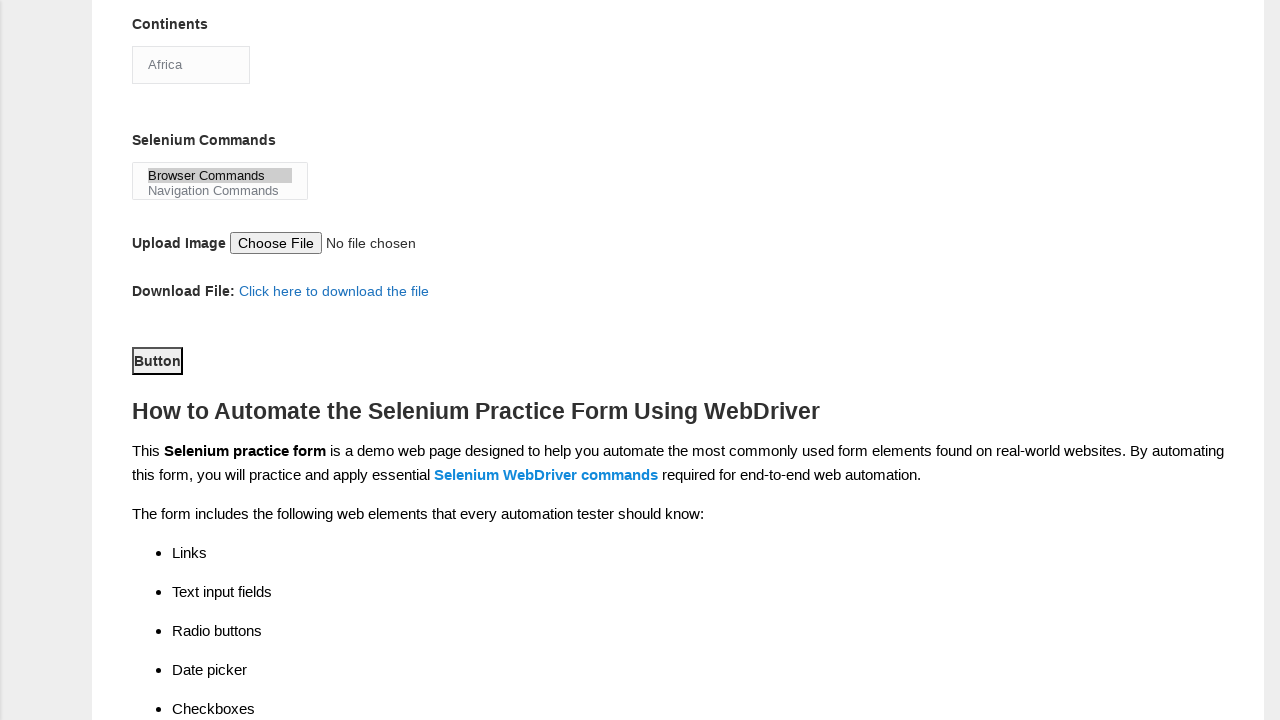

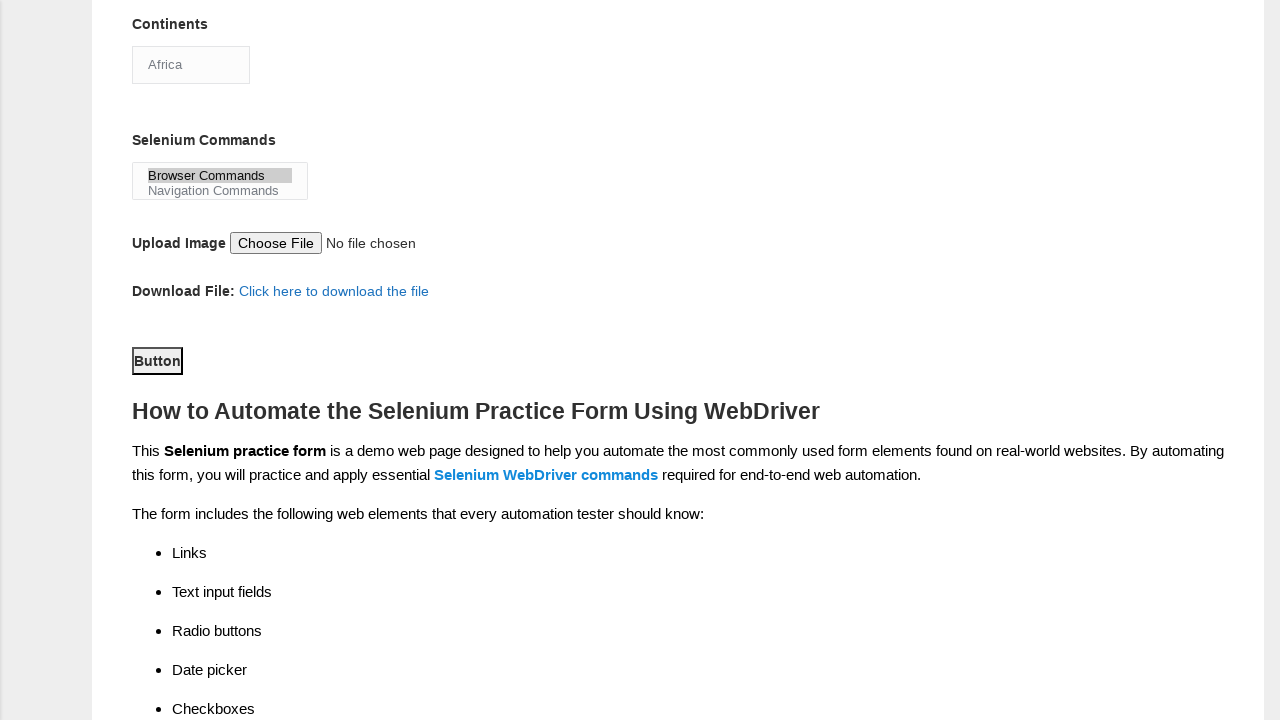